Tests Flipkart homepage by verifying the page title matches the expected value and checking that the page source contains expected content about online shopping.

Starting URL: https://www.flipkart.com

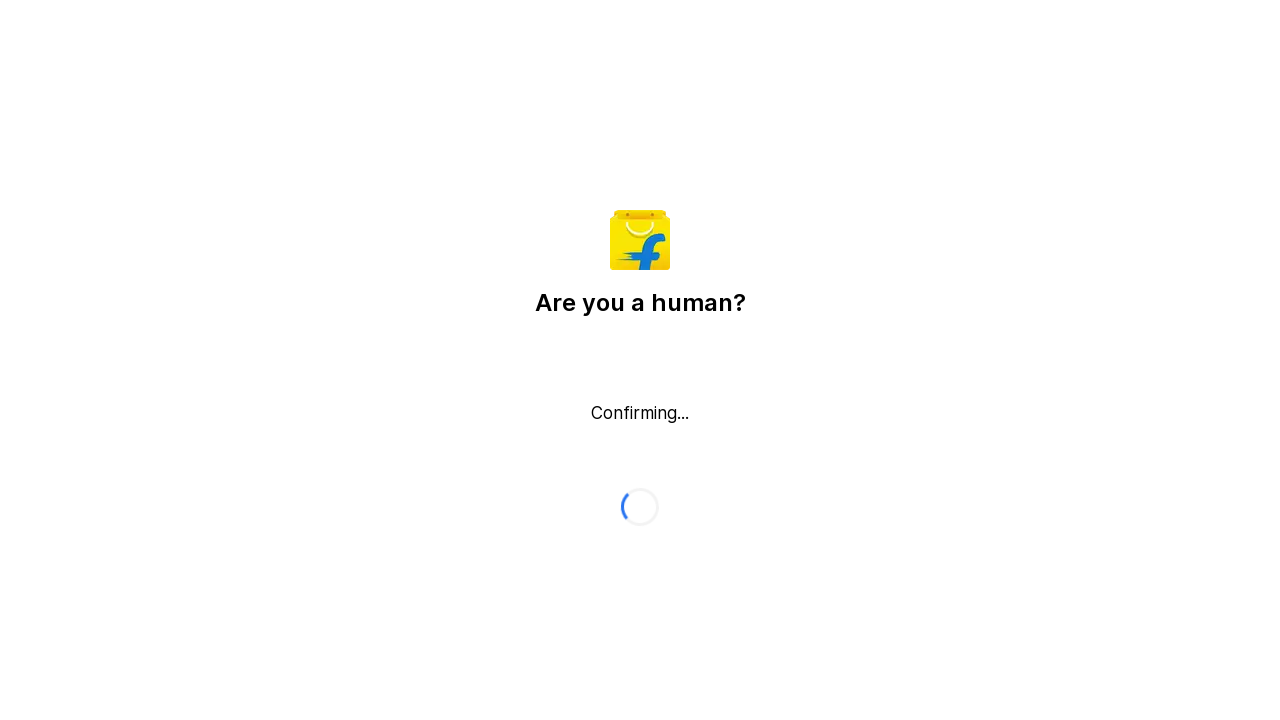

Waited for page to reach domcontentloaded state
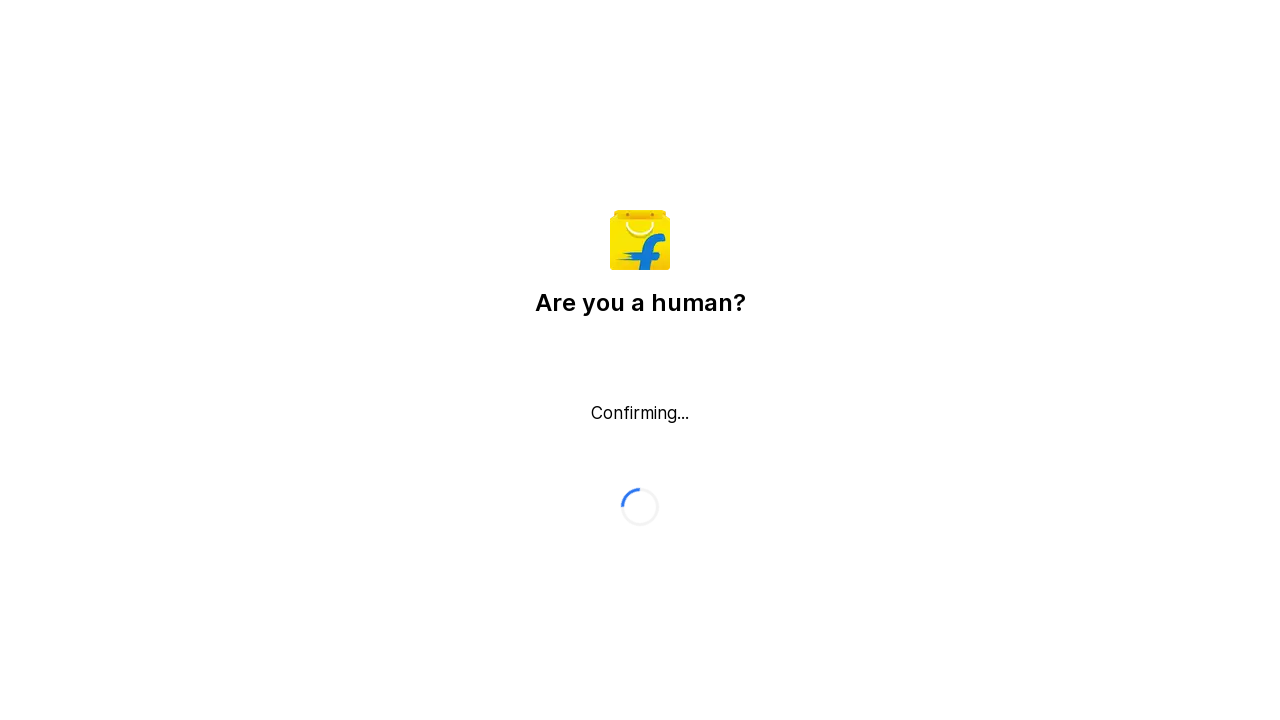

Retrieved page title
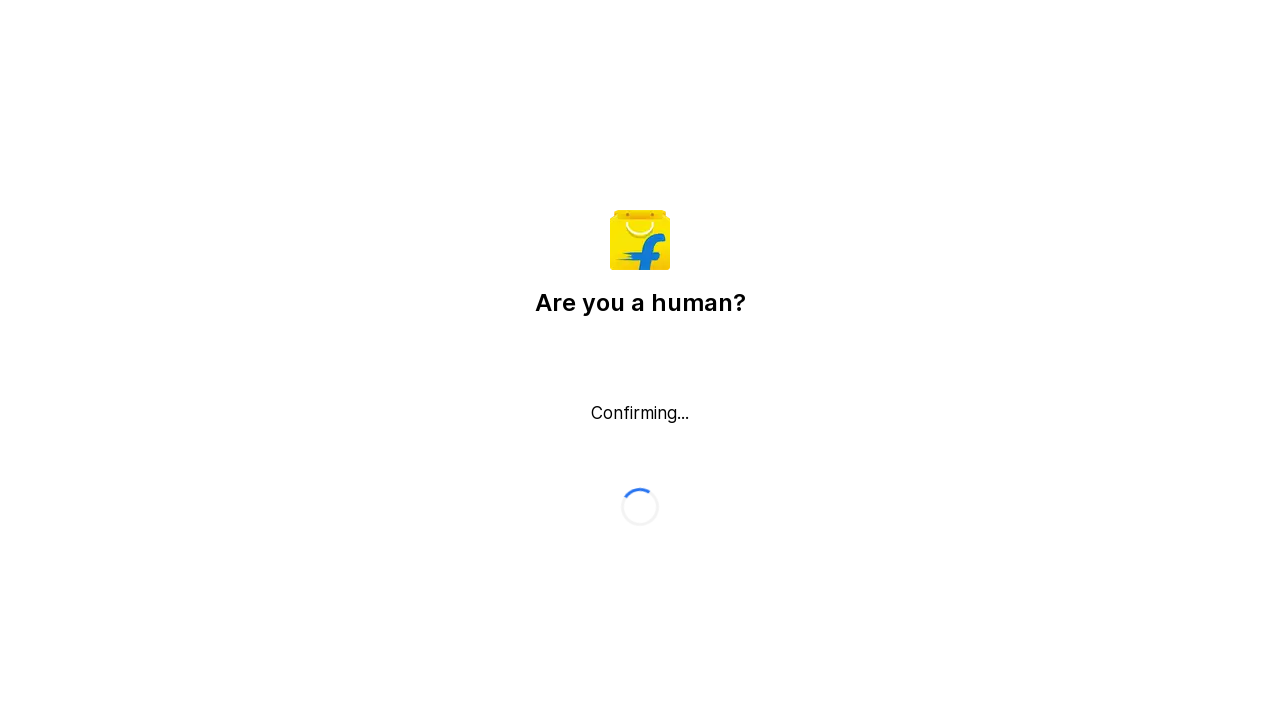

Title verification failed - Expected: Online Shopping Site for Mobiles, Electronics, Furniture, Grocery, Lifestyle, Books & More. Best Offers!, Got: Flipkart reCAPTCHA
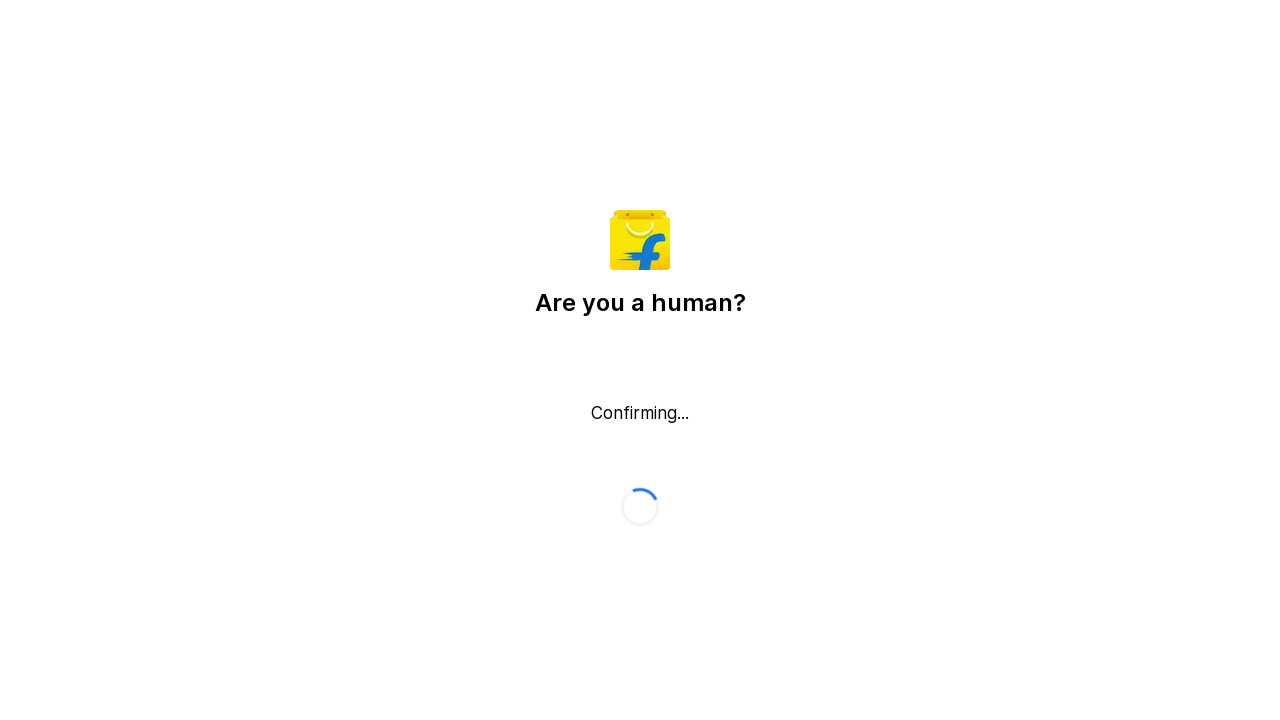

Retrieved page content
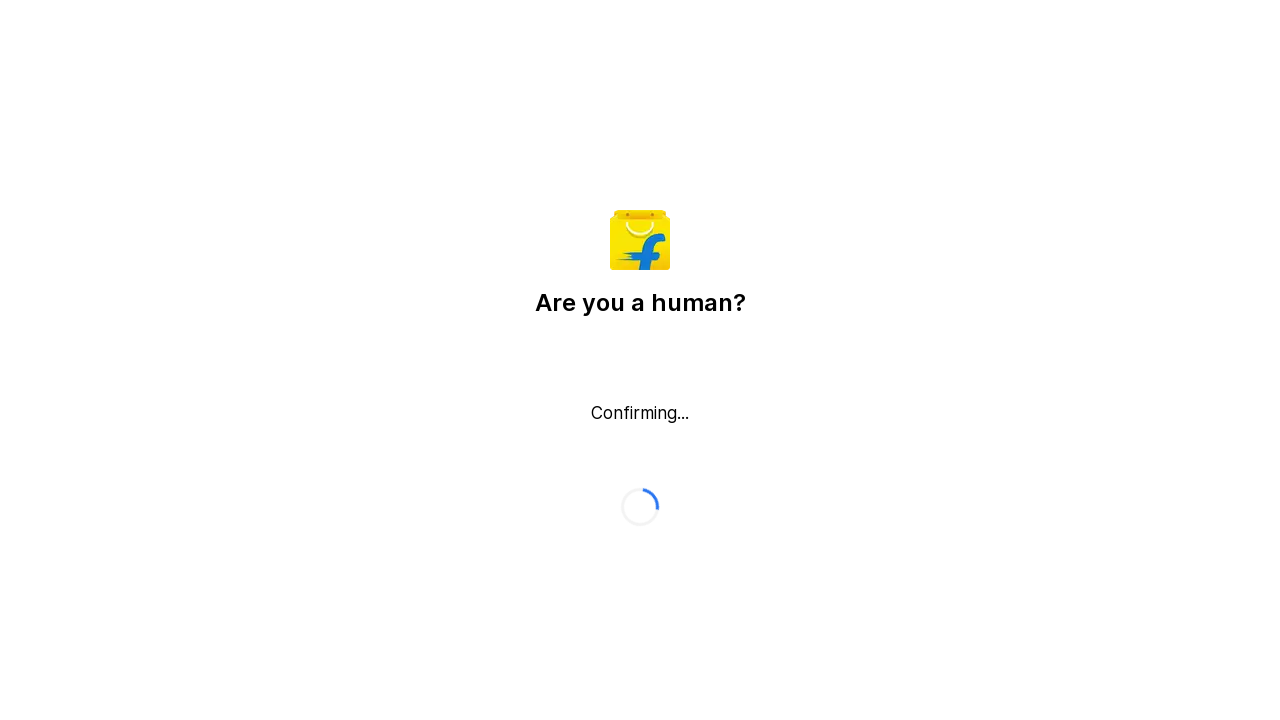

Page contains expected content: False
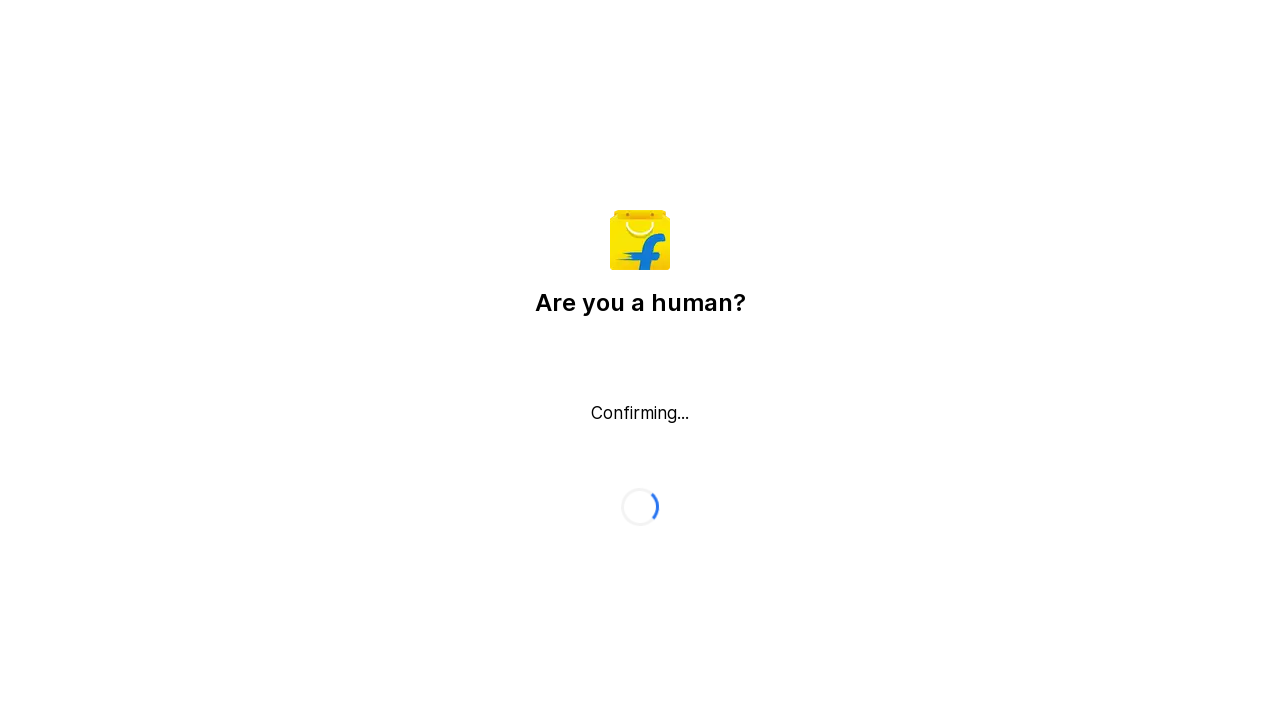

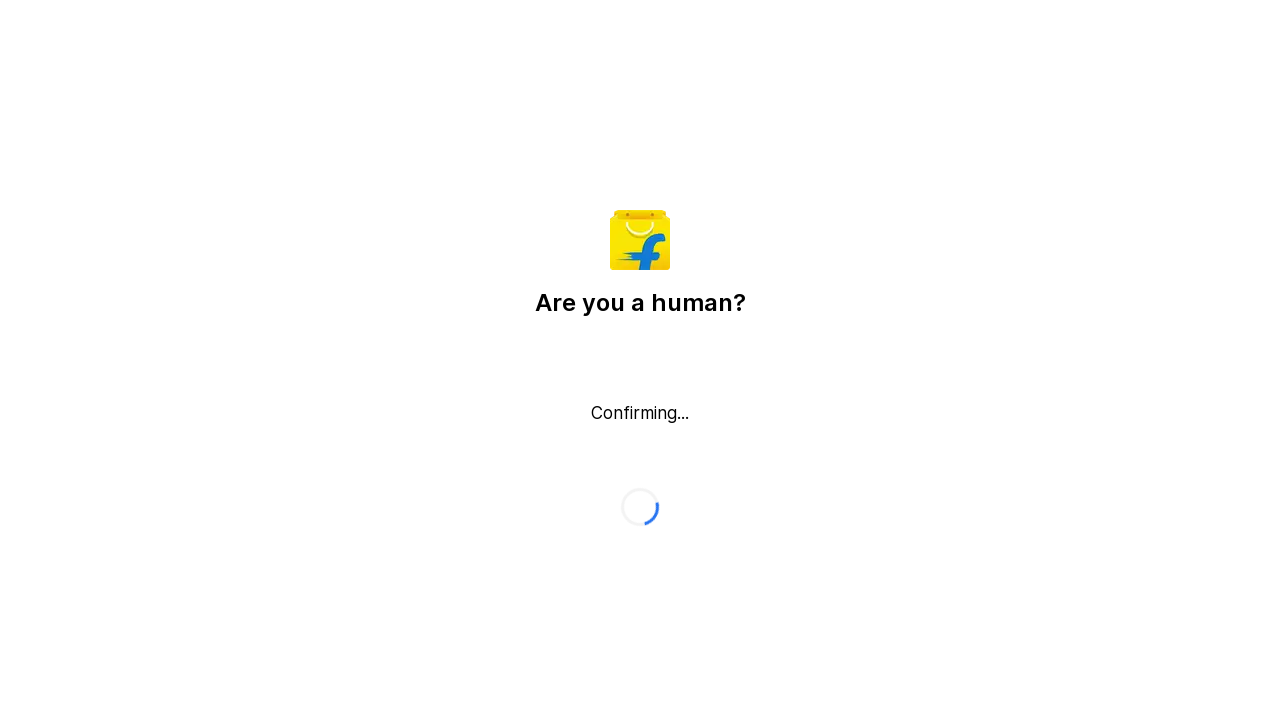